Tests window handling by opening a new window, navigating to another page to extract text from a link, then switching back to the original window to fill a form field with the extracted text

Starting URL: https://rahulshettyacademy.com/angularpractice/

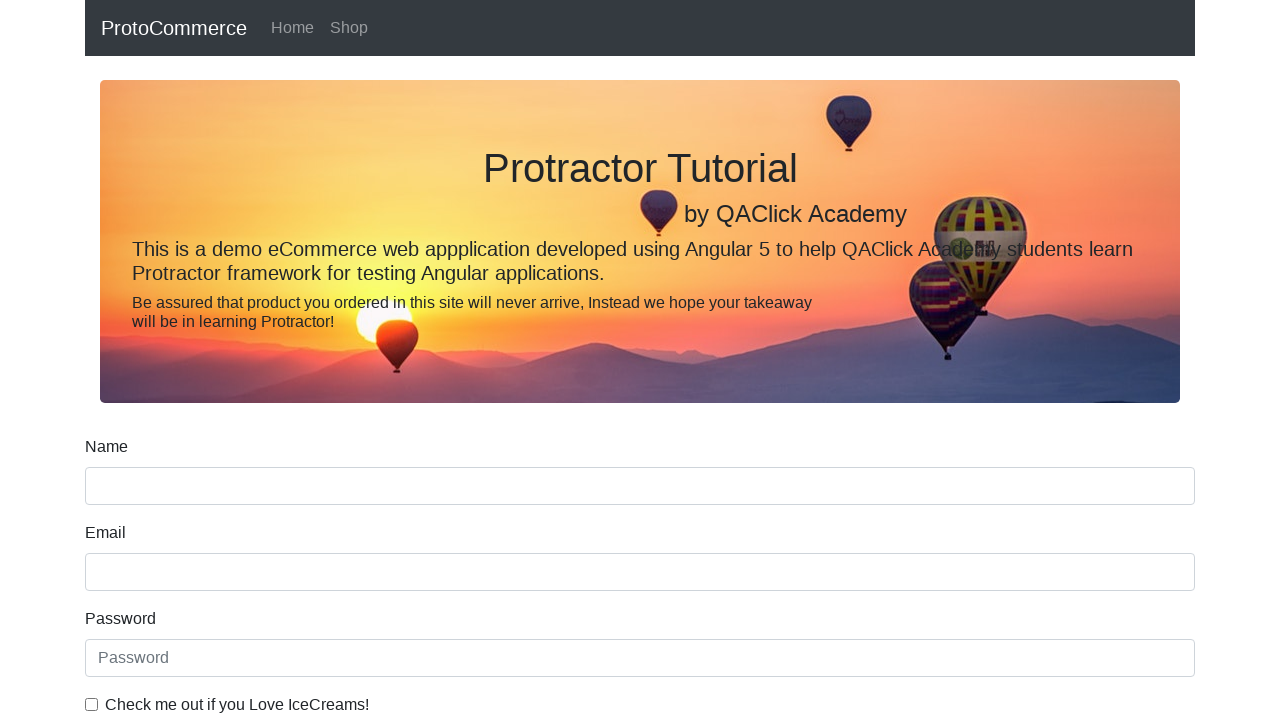

Opened a new browser tab/window
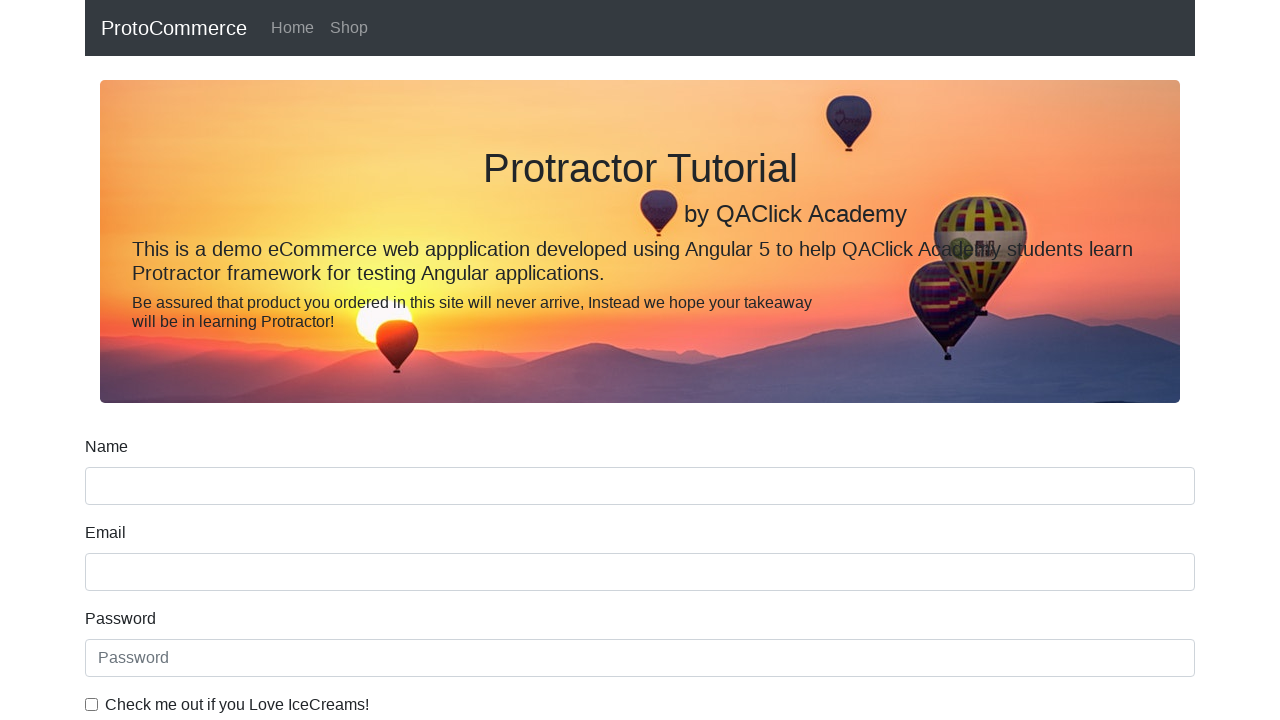

Navigated new tab to https://rahulshettyacademy.com/
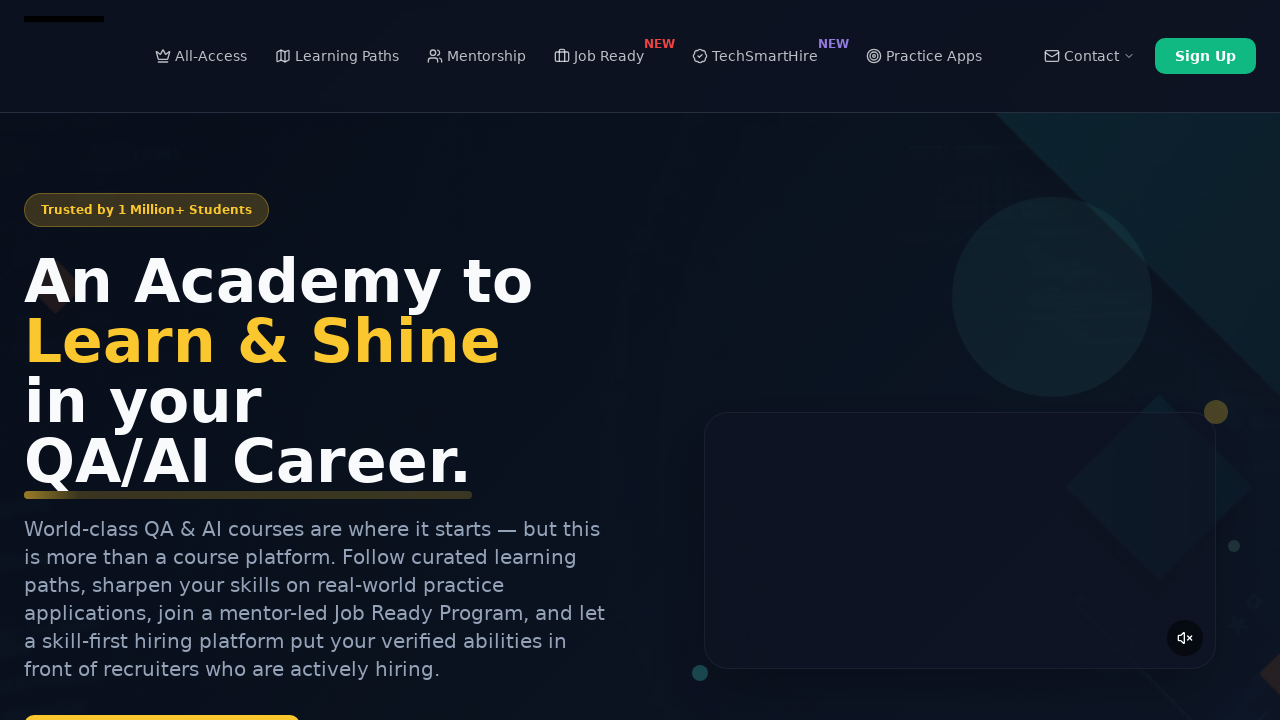

Located course links in new tab
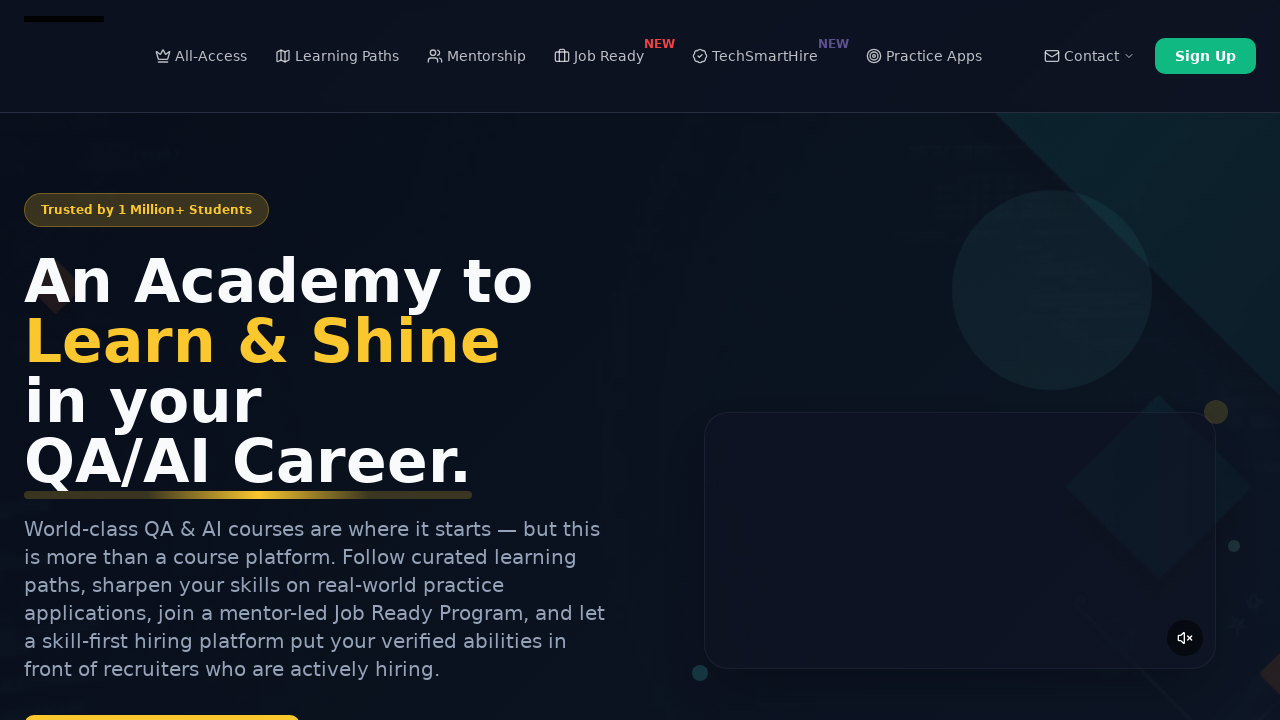

Extracted text from second course link: 'Playwright Testing'
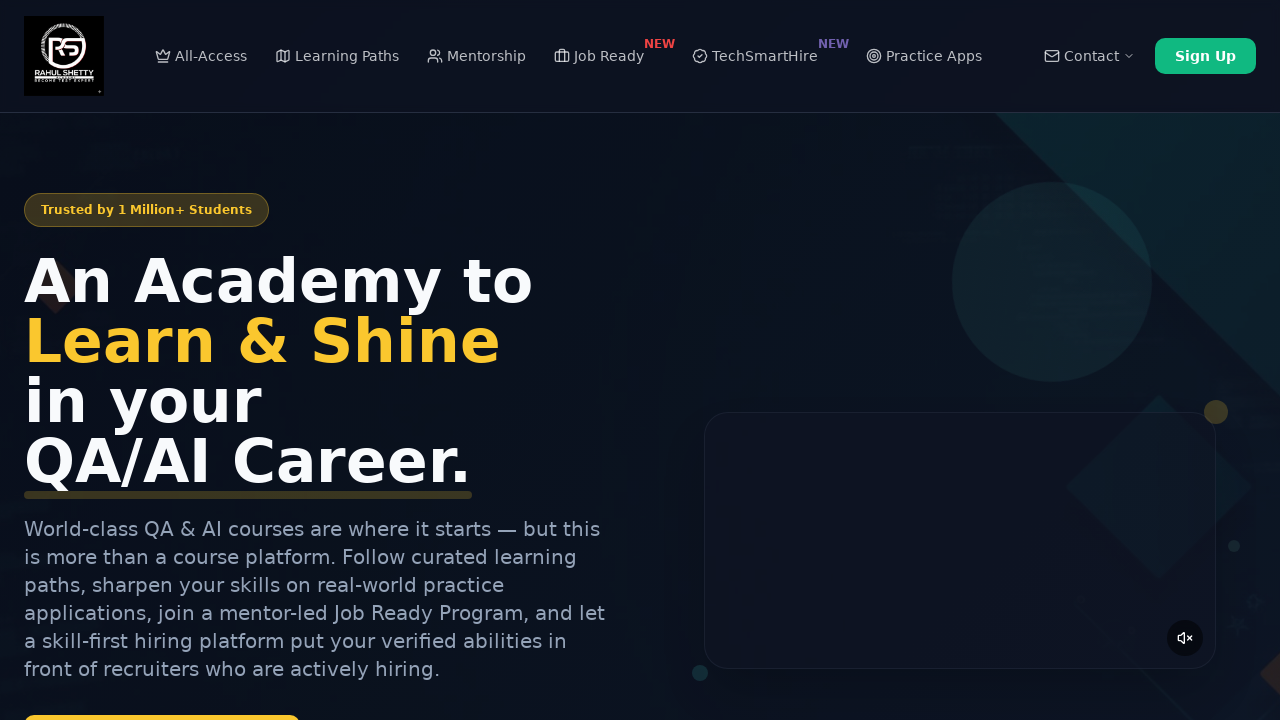

Filled name field with extracted course text: 'Playwright Testing' on input[name='name']
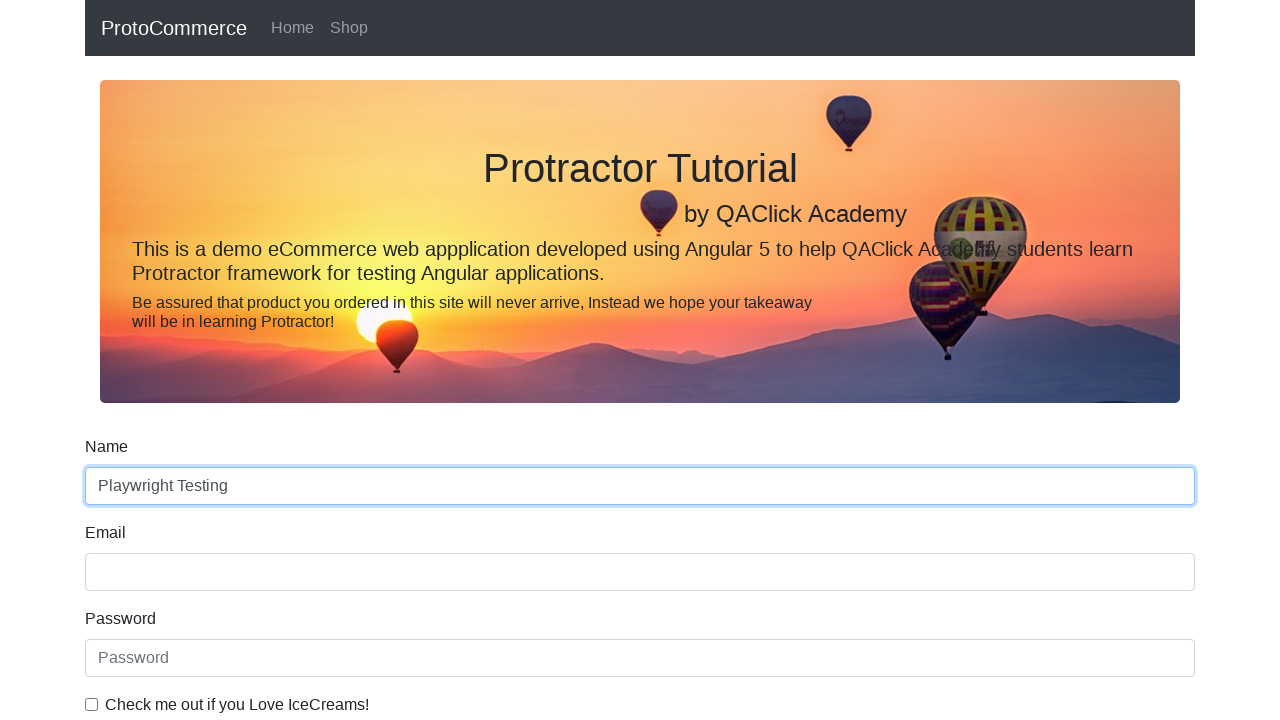

Closed the new tab/window
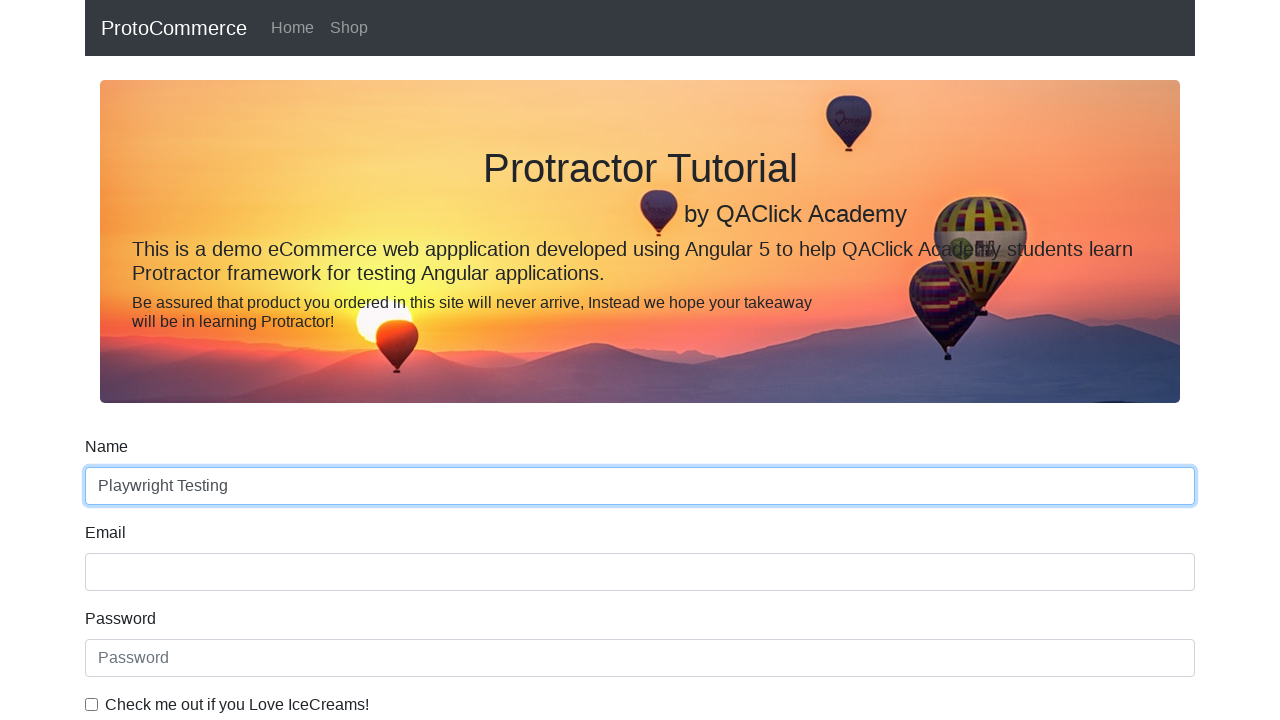

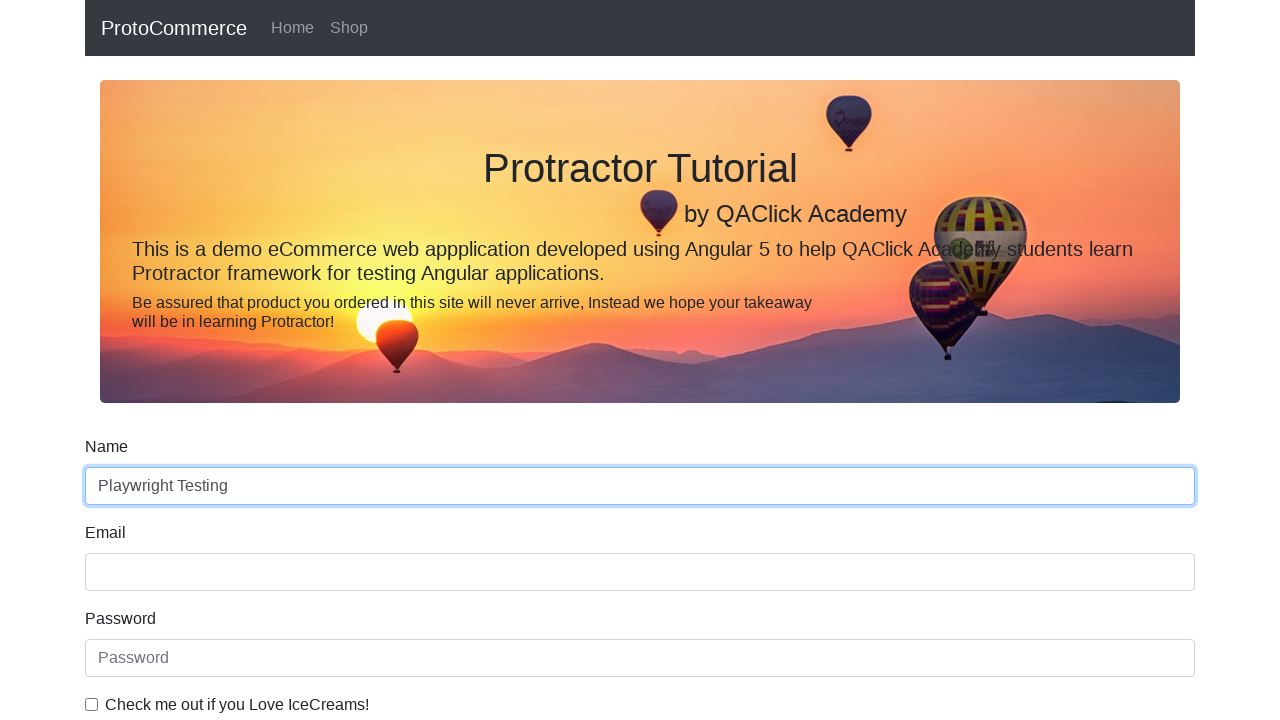